Tests JavaScript Prompt dialog by clicking the prompt button, entering text, accepting the dialog, and verifying the entered text appears in the result

Starting URL: https://the-internet.herokuapp.com/javascript_alerts

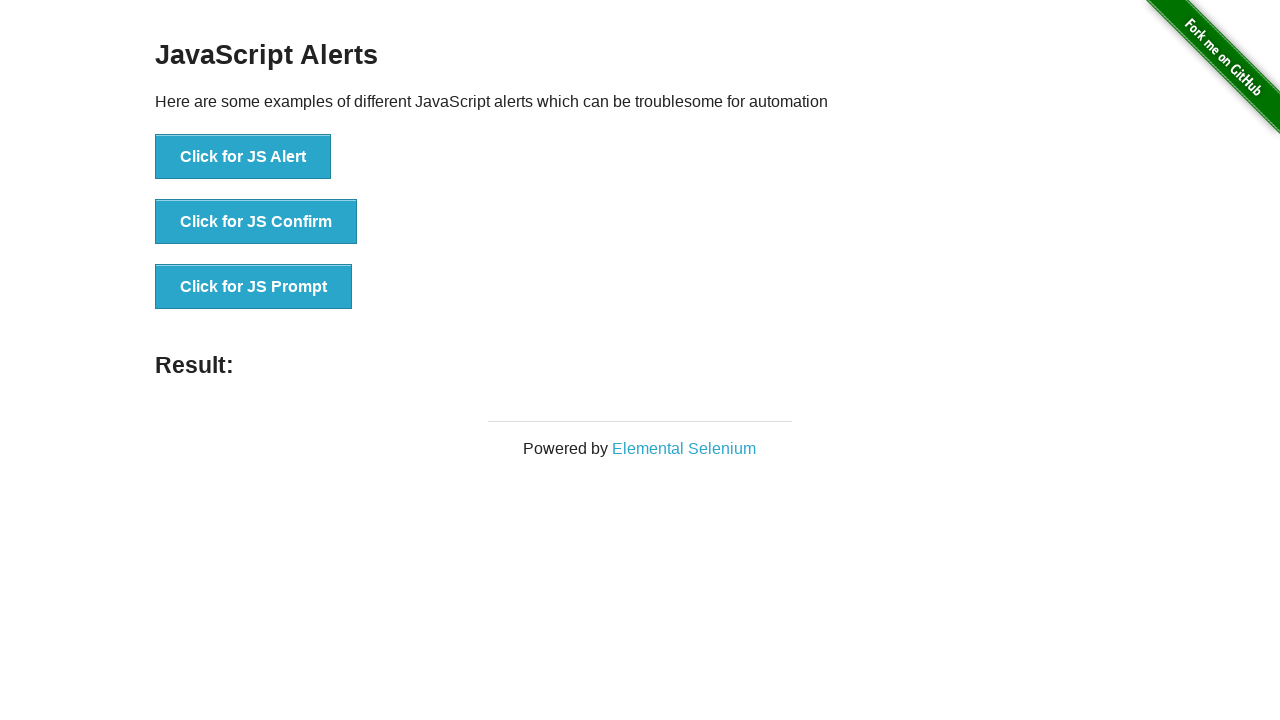

Set up dialog handler to accept prompt with text 'Abdullah'
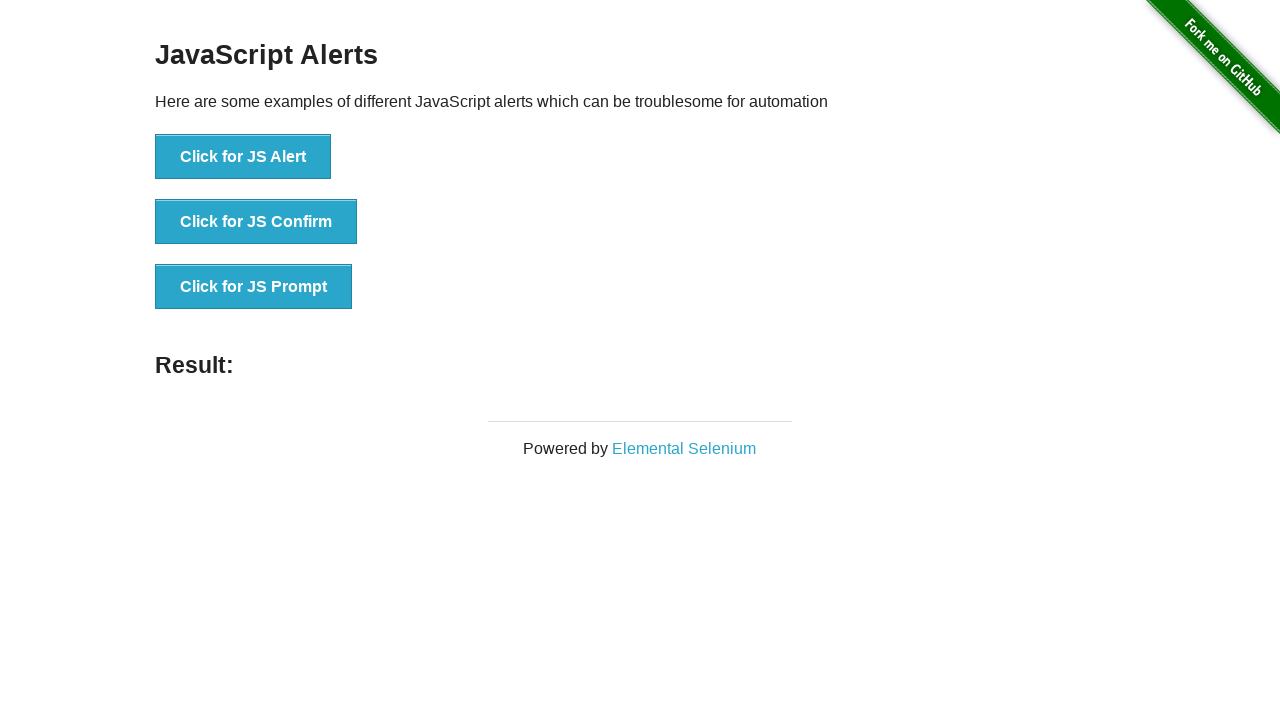

Clicked the JS Prompt button at (254, 287) on xpath=//*[text()='Click for JS Prompt']
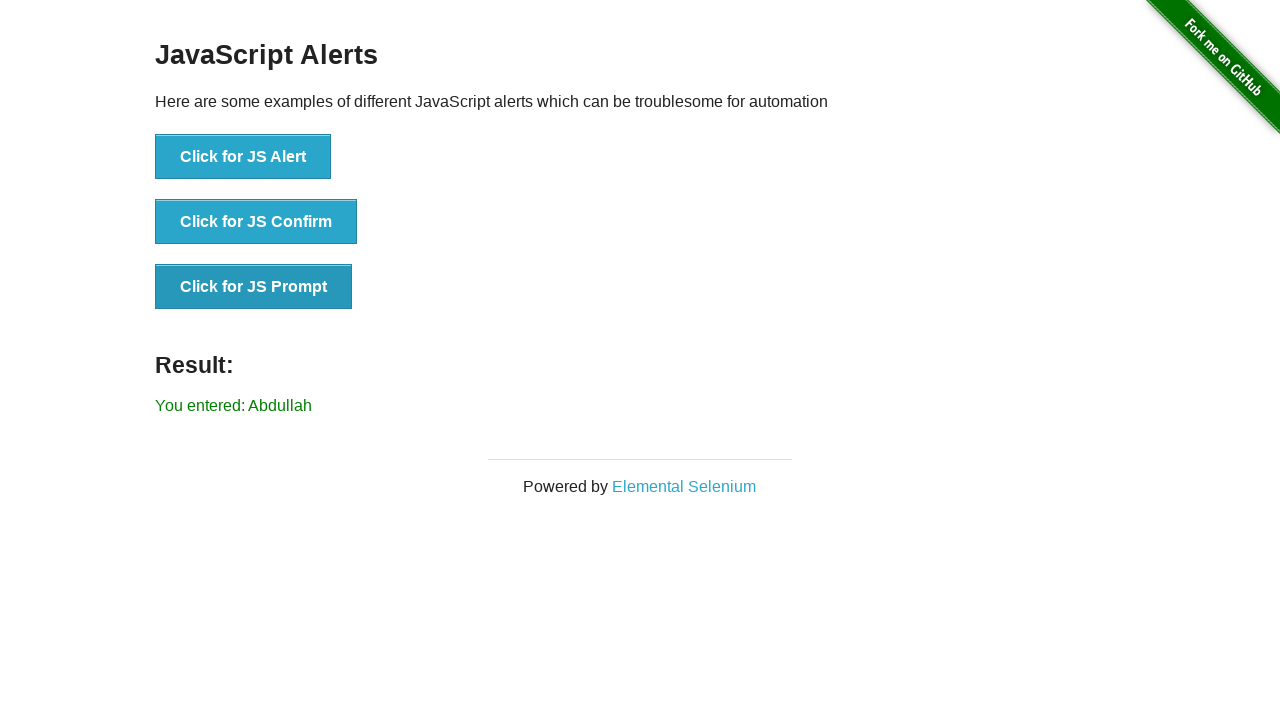

Result element appeared on the page
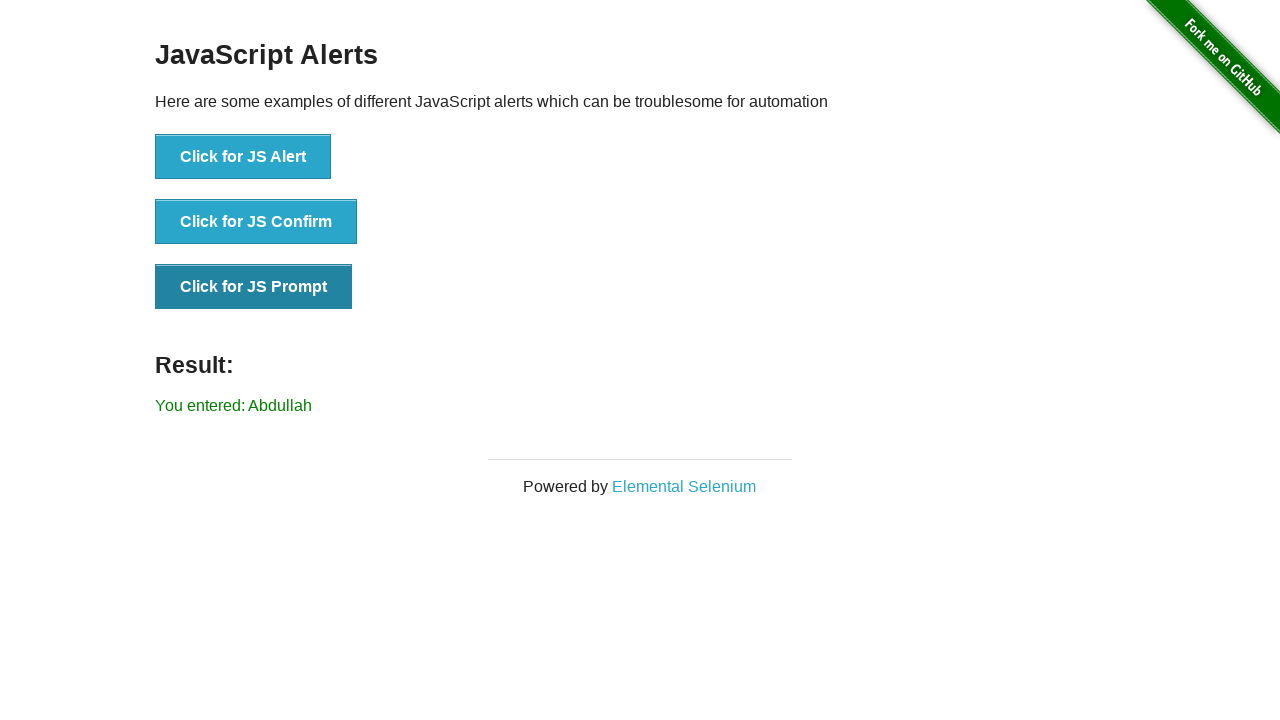

Retrieved result text from the result element
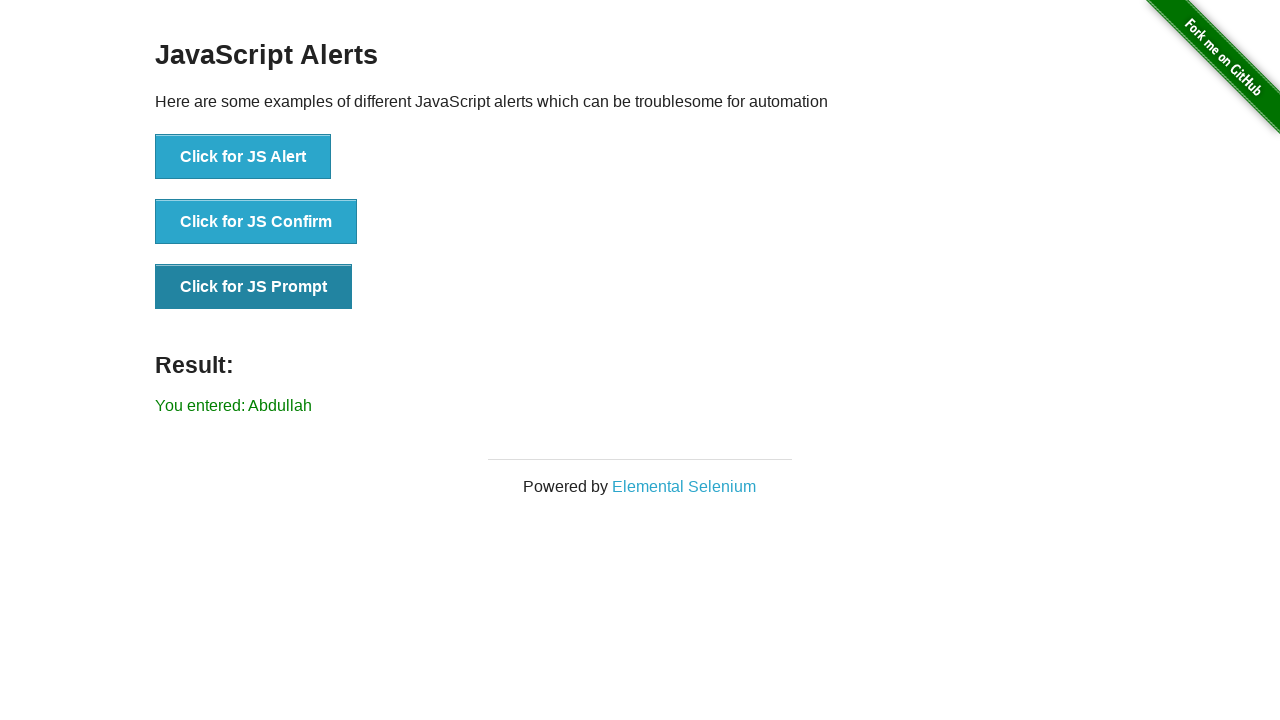

Verified that 'Abdullah' appears in the result text
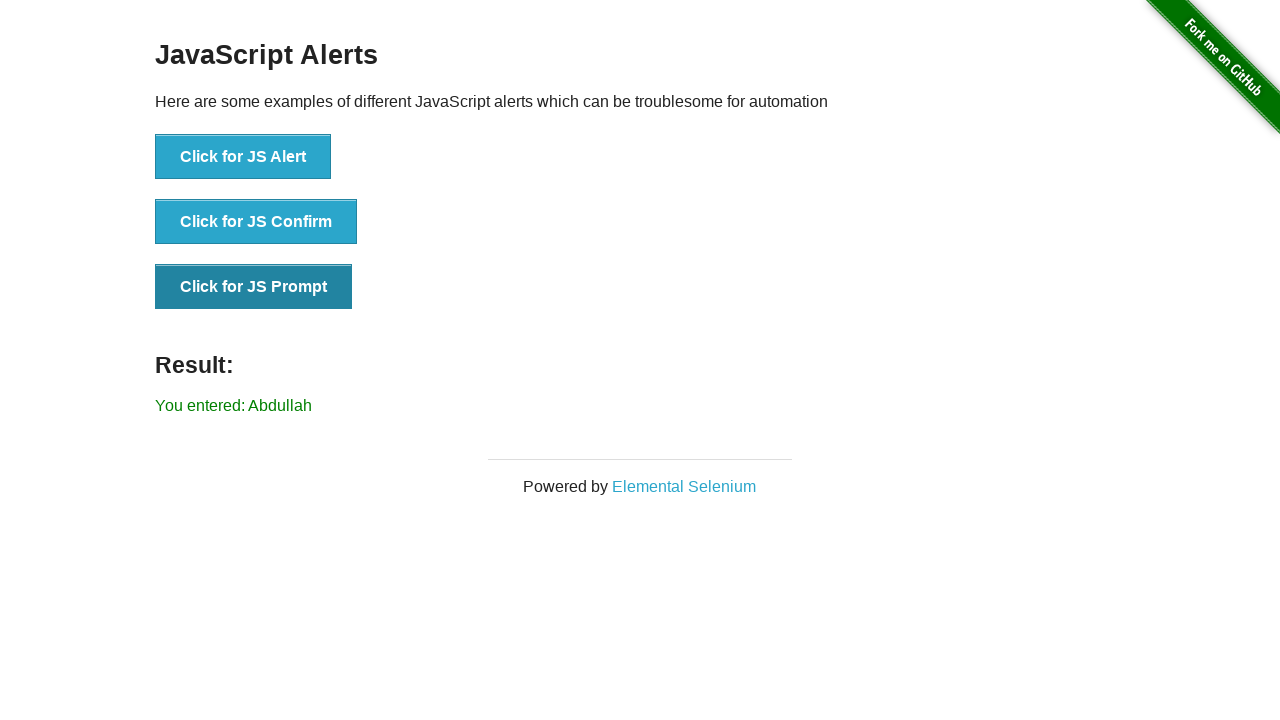

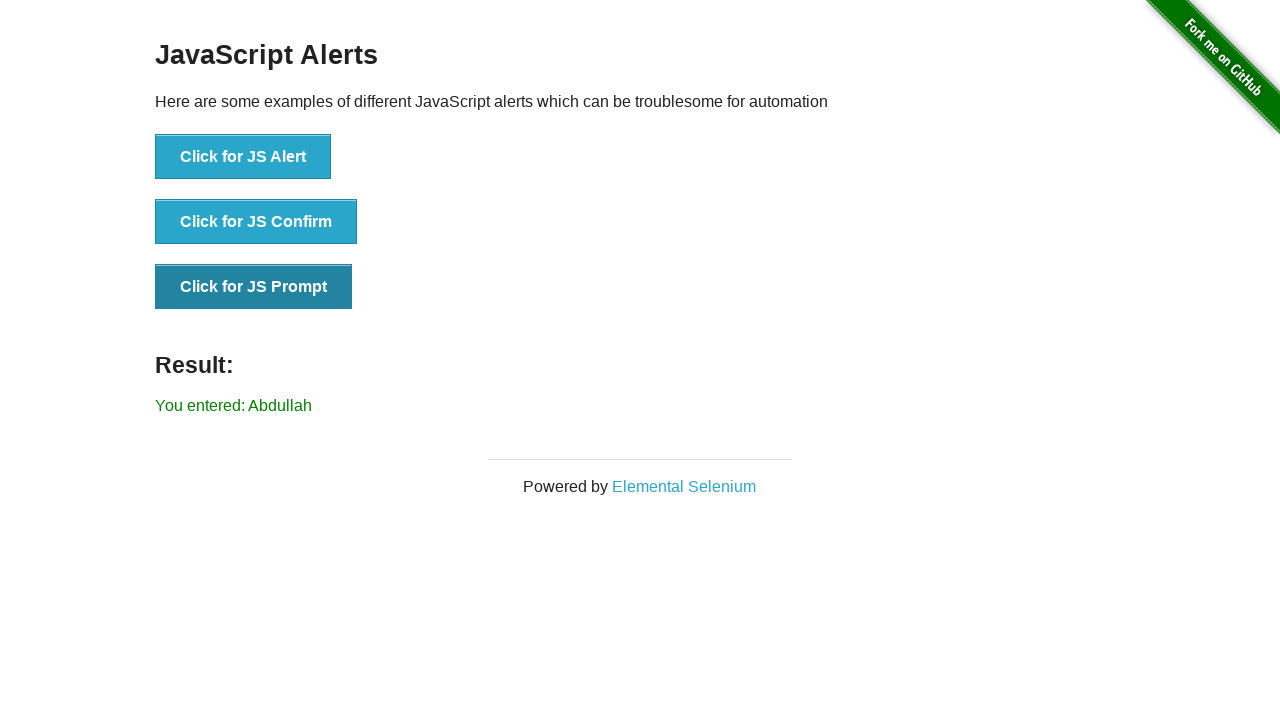